Navigates to an Angular demo application and clicks on the Library navigation button to access the library section.

Starting URL: https://rahulshettyacademy.com/angularAppdemo/

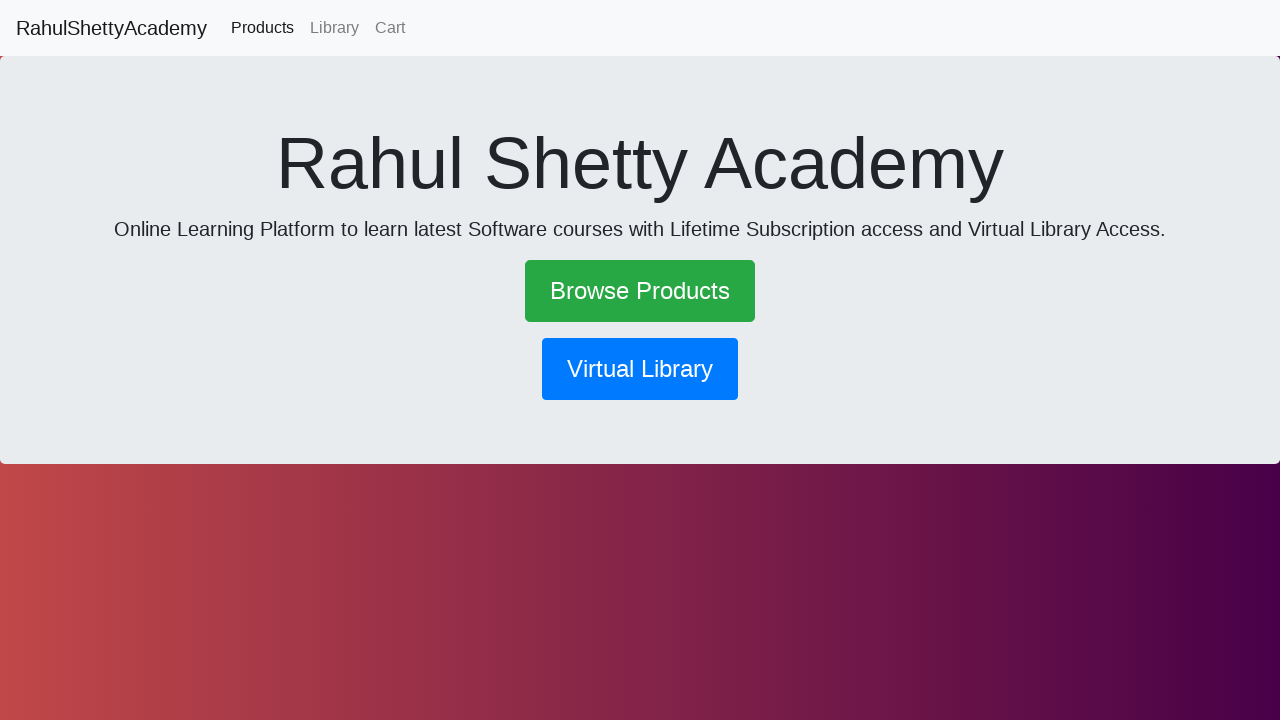

Clicked the Library navigation button at (640, 369) on button[routerlink='/library']
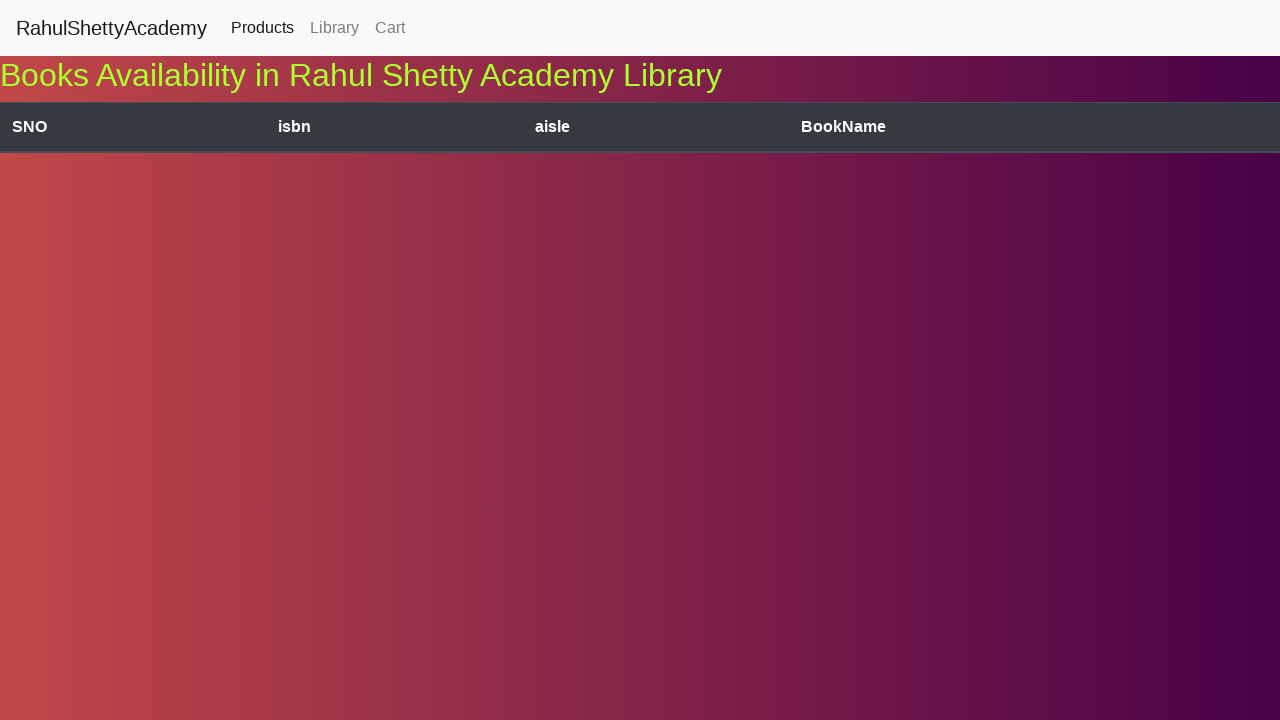

Navigation to Library section completed (network idle)
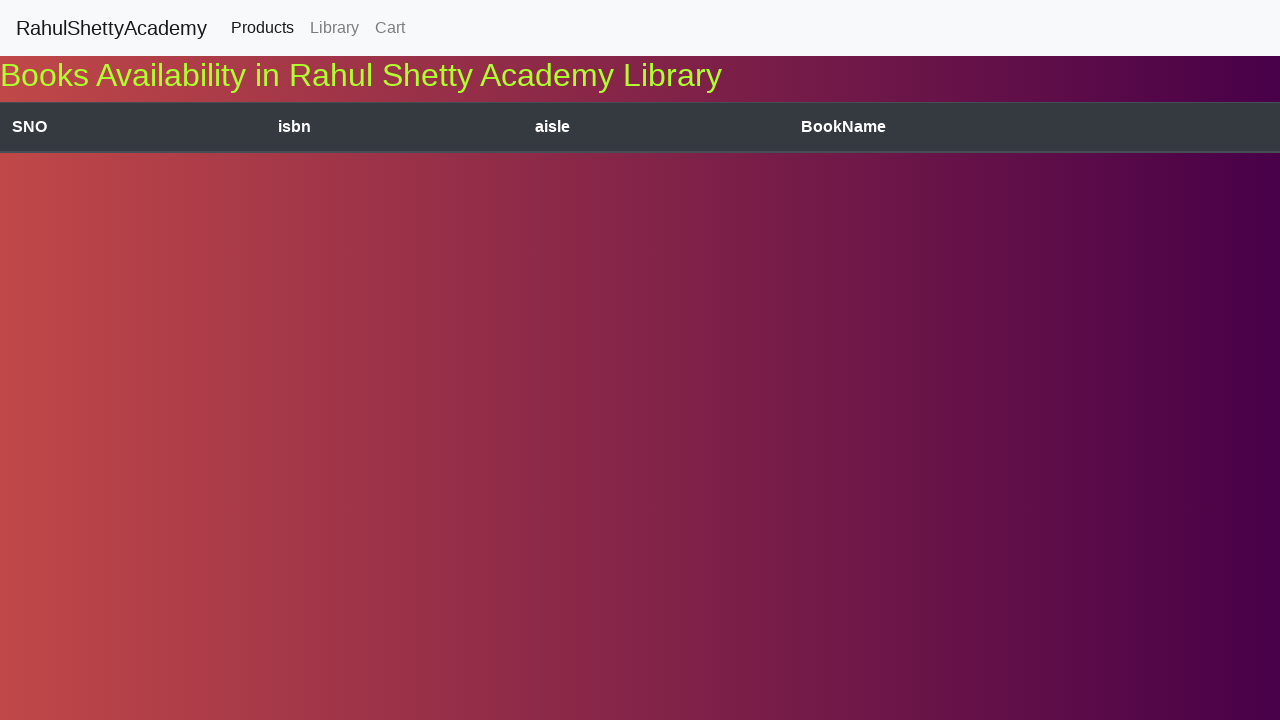

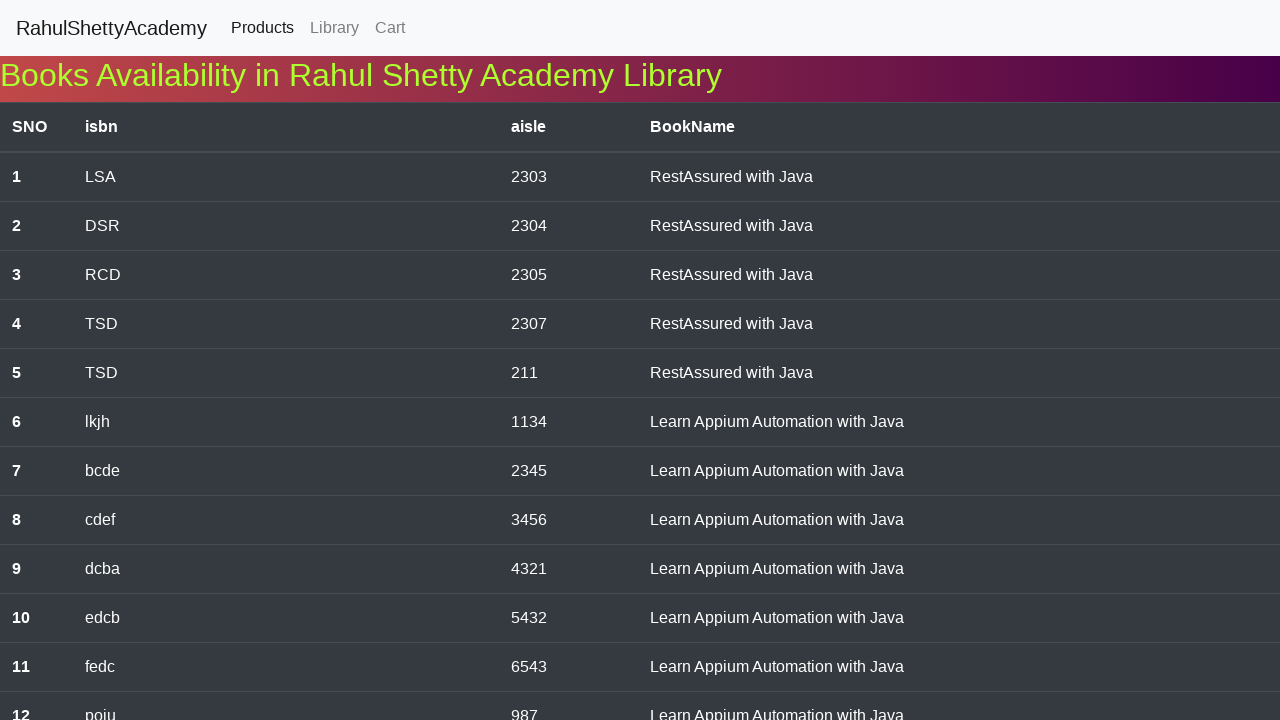